Tests search functionality on an e-commerce bookstore by entering a search term "for", clicking search, and verifying the correct number of matching books are displayed

Starting URL: https://danube-web.shop/

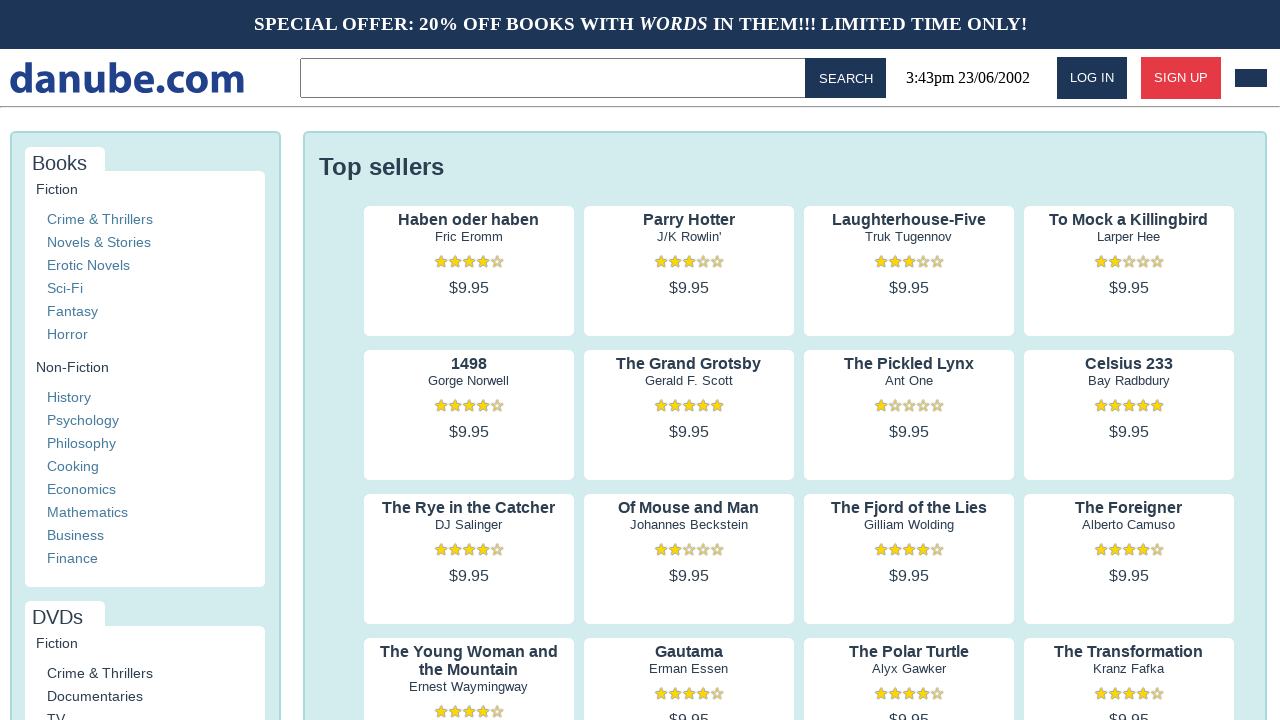

Clicked on search input field in topbar at (556, 78) on .topbar > input
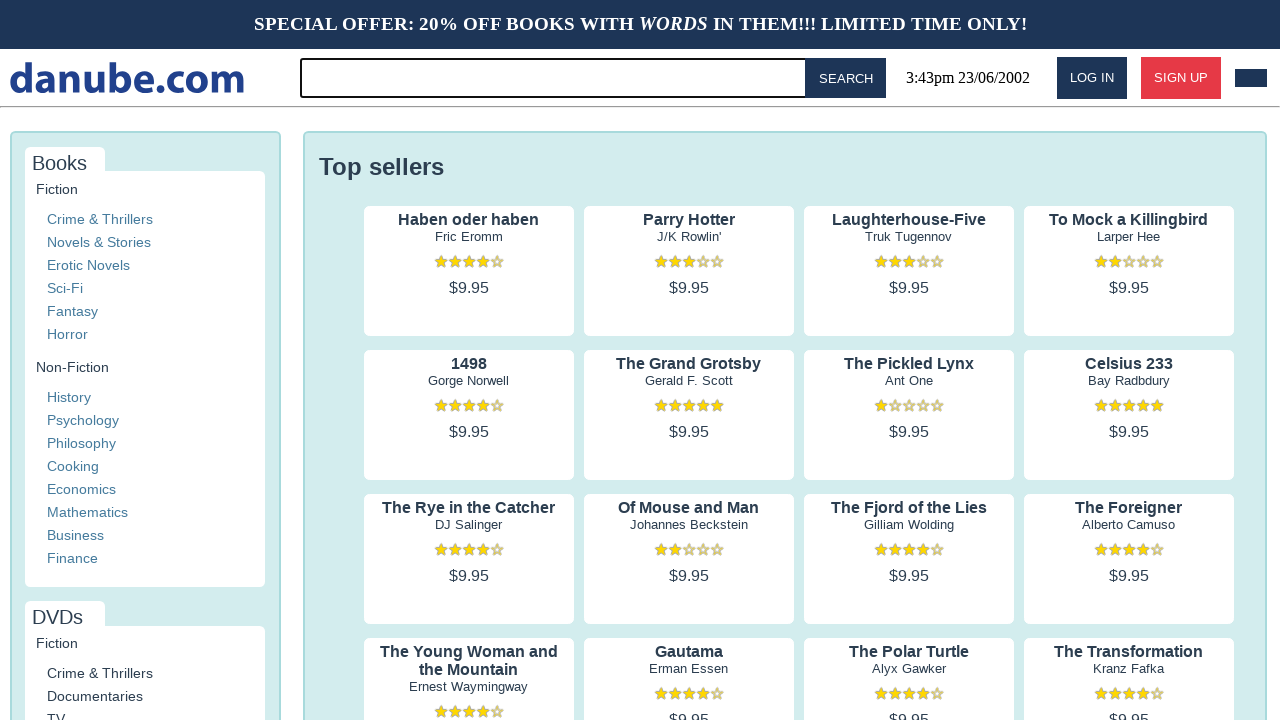

Filled search field with 'for' on .topbar > input
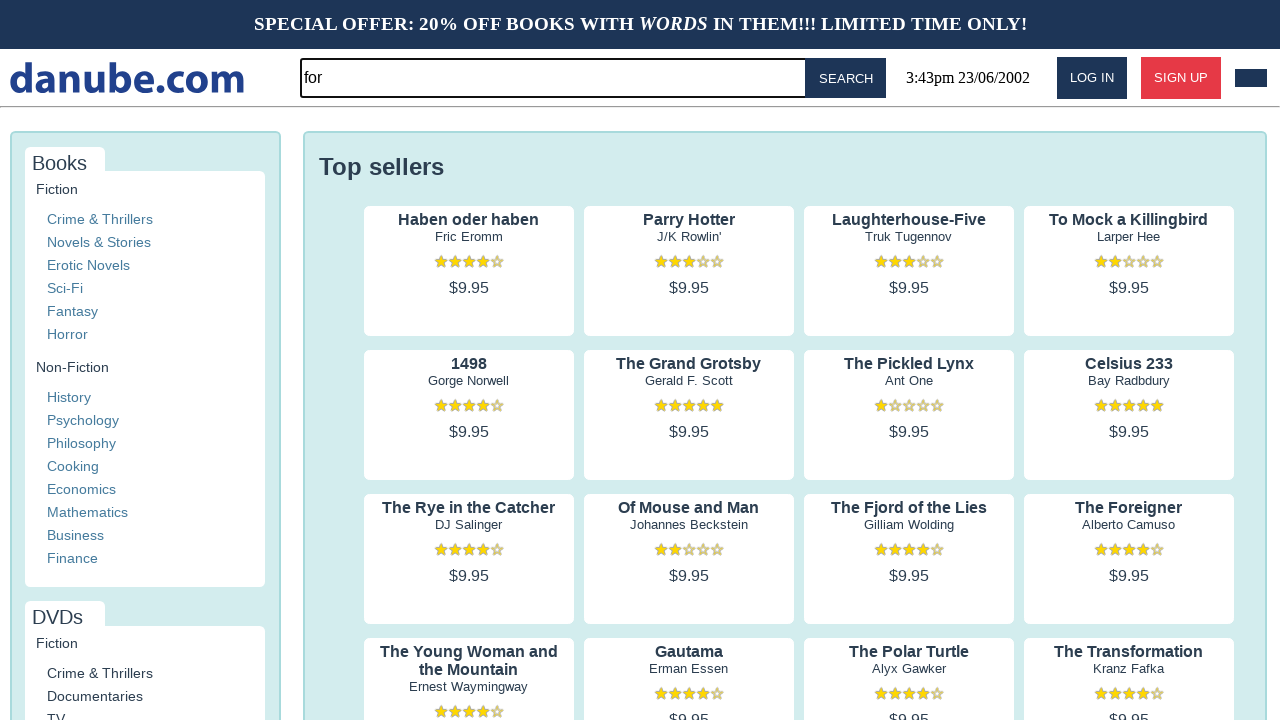

Clicked search button to submit search at (846, 78) on #button-search
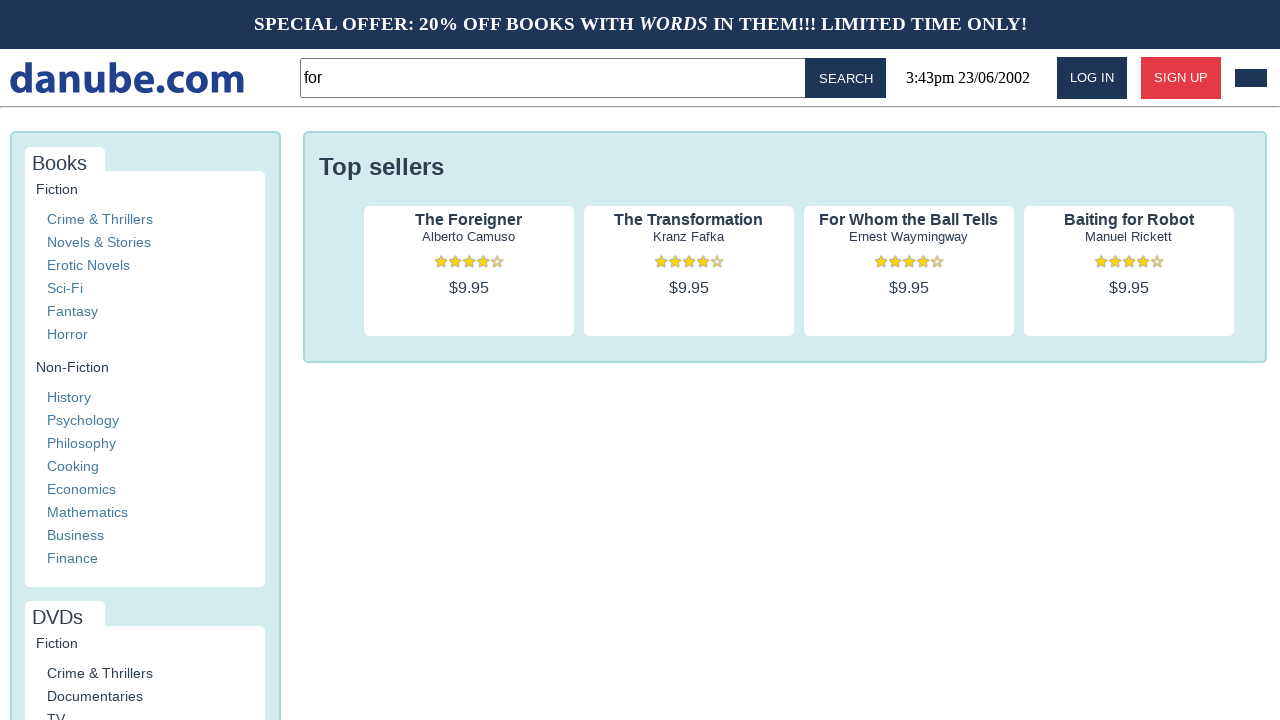

First search result loaded
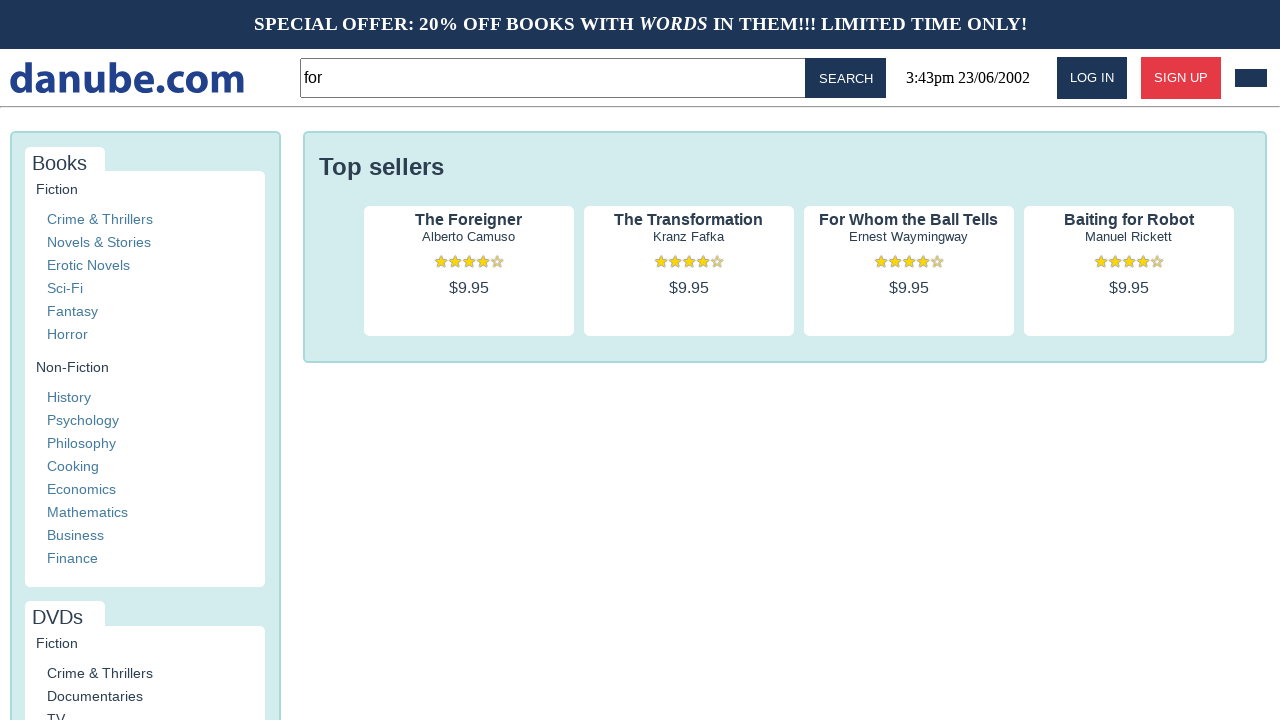

Verified search results are displayed with matching books
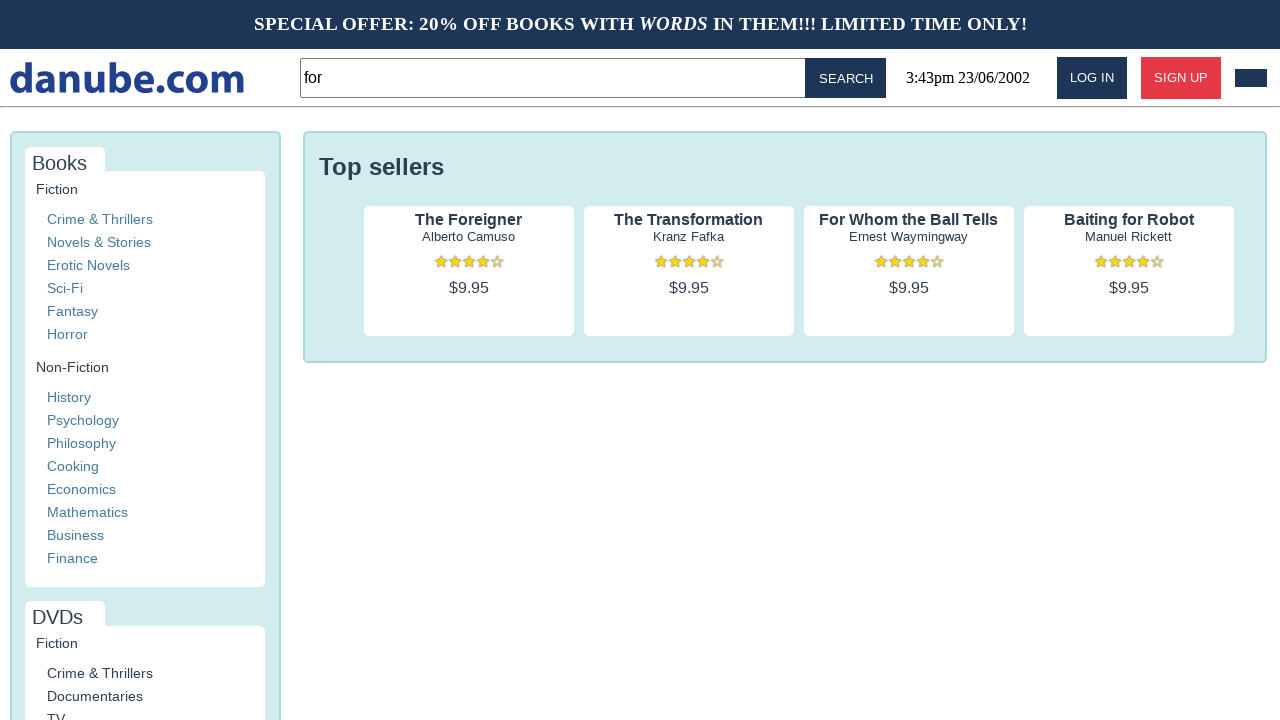

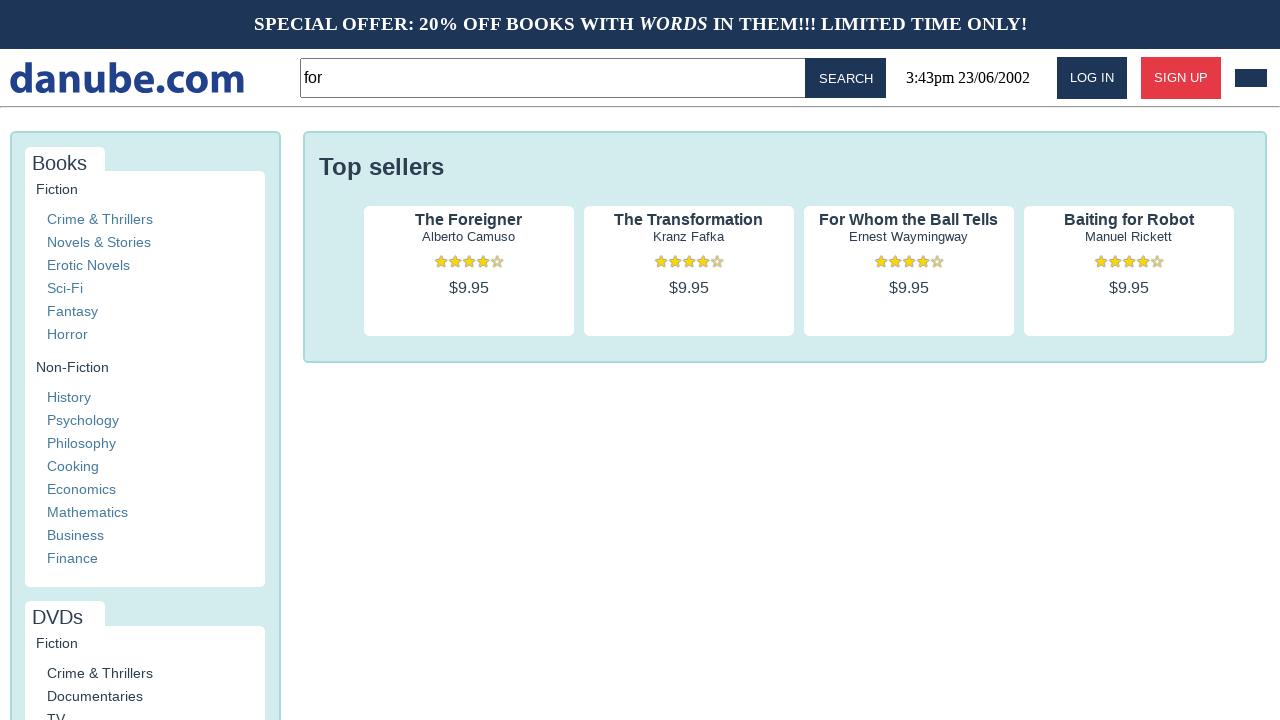